Tests XPath parent axis by locating the Full Name input field and selecting its parent div element to verify the class name

Starting URL: https://demoqa.com/text-box

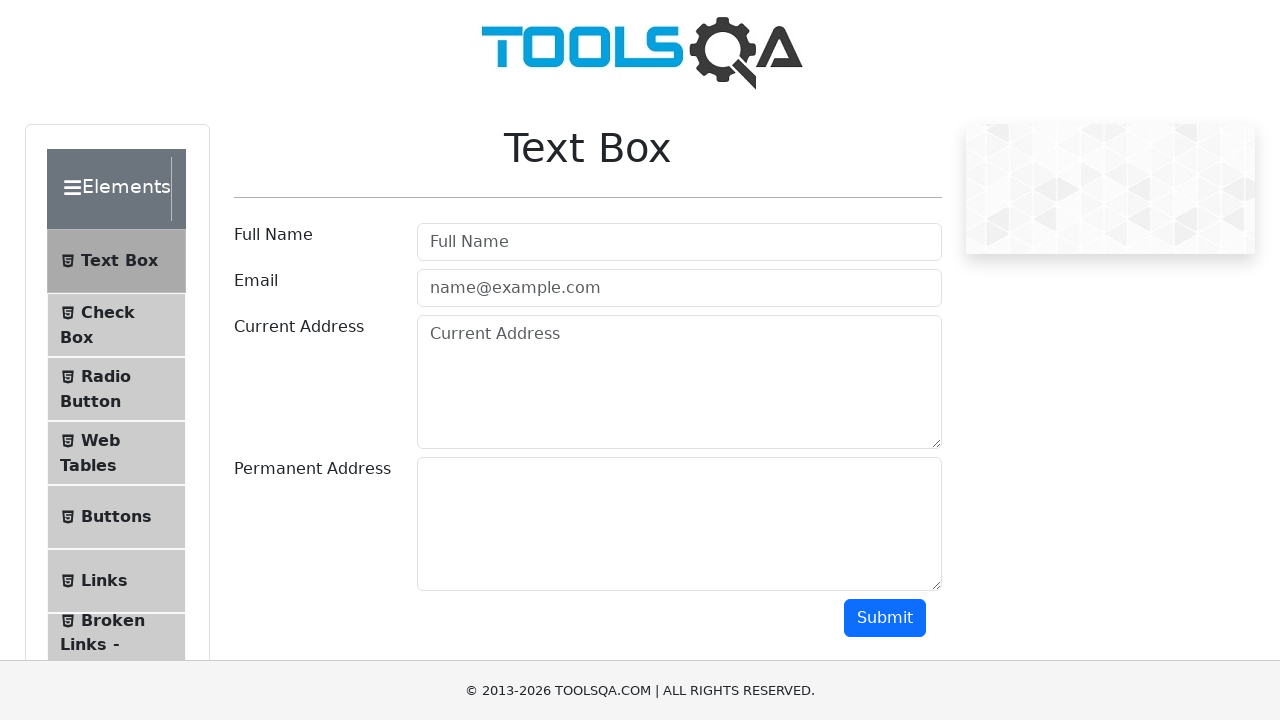

Navigated to https://demoqa.com/text-box
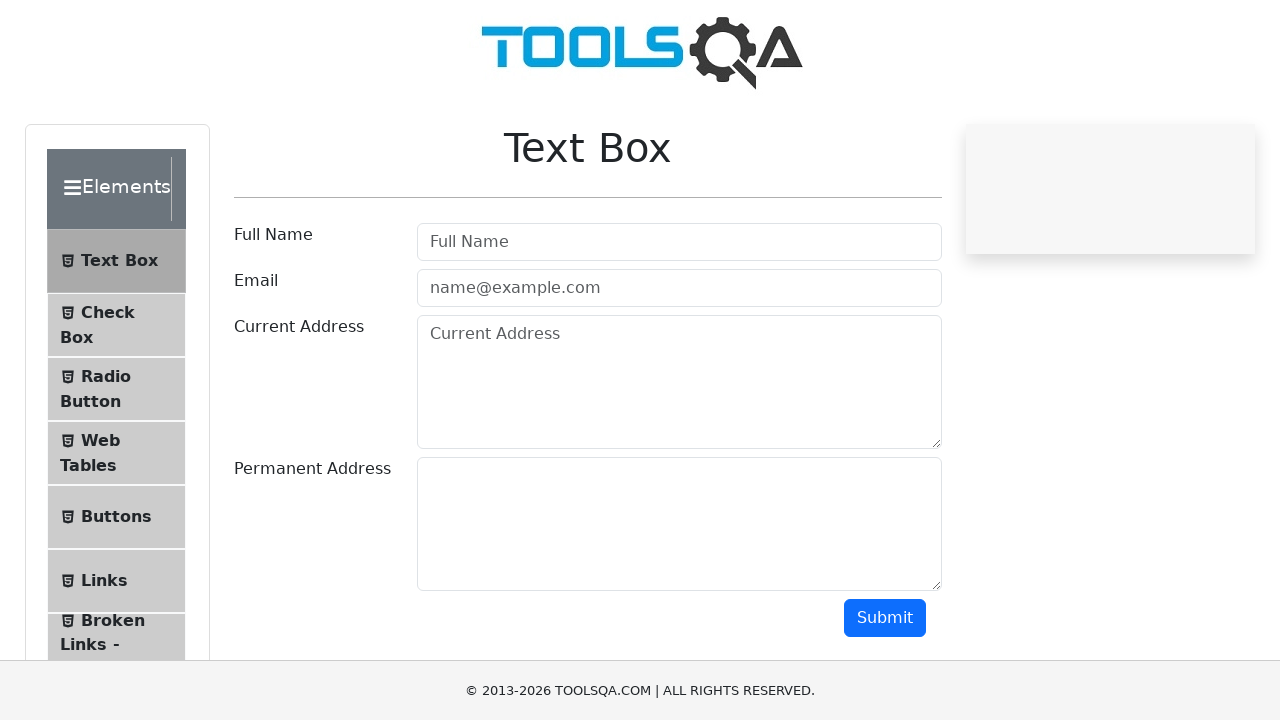

Located parent div element of userName input using XPath parent axis
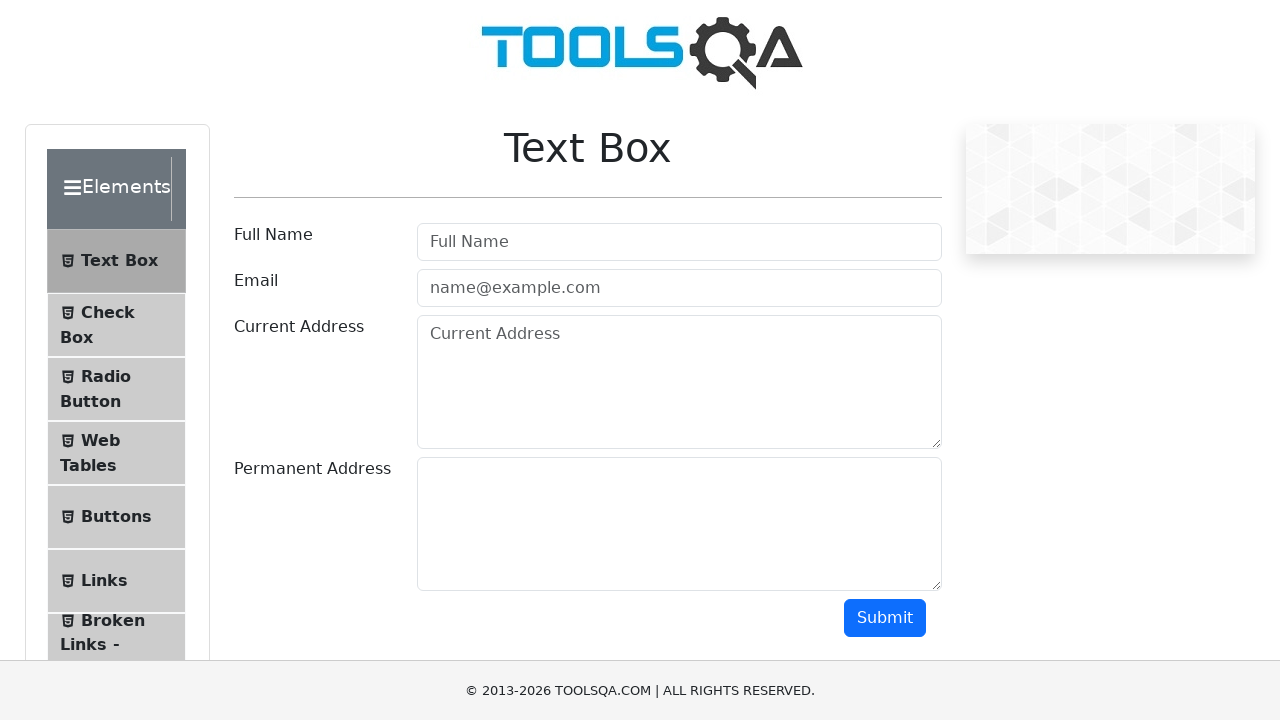

Parent div element became visible
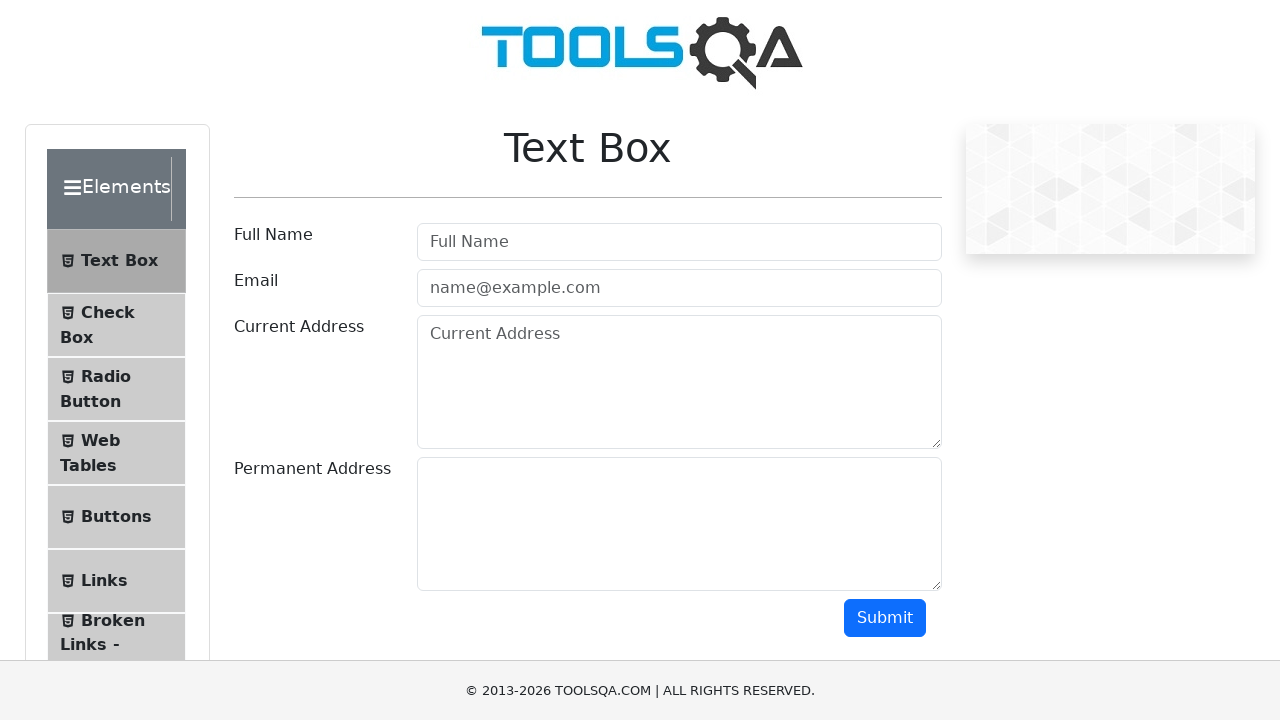

Retrieved class attribute from parent div: 'col-md-9 col-sm-12'
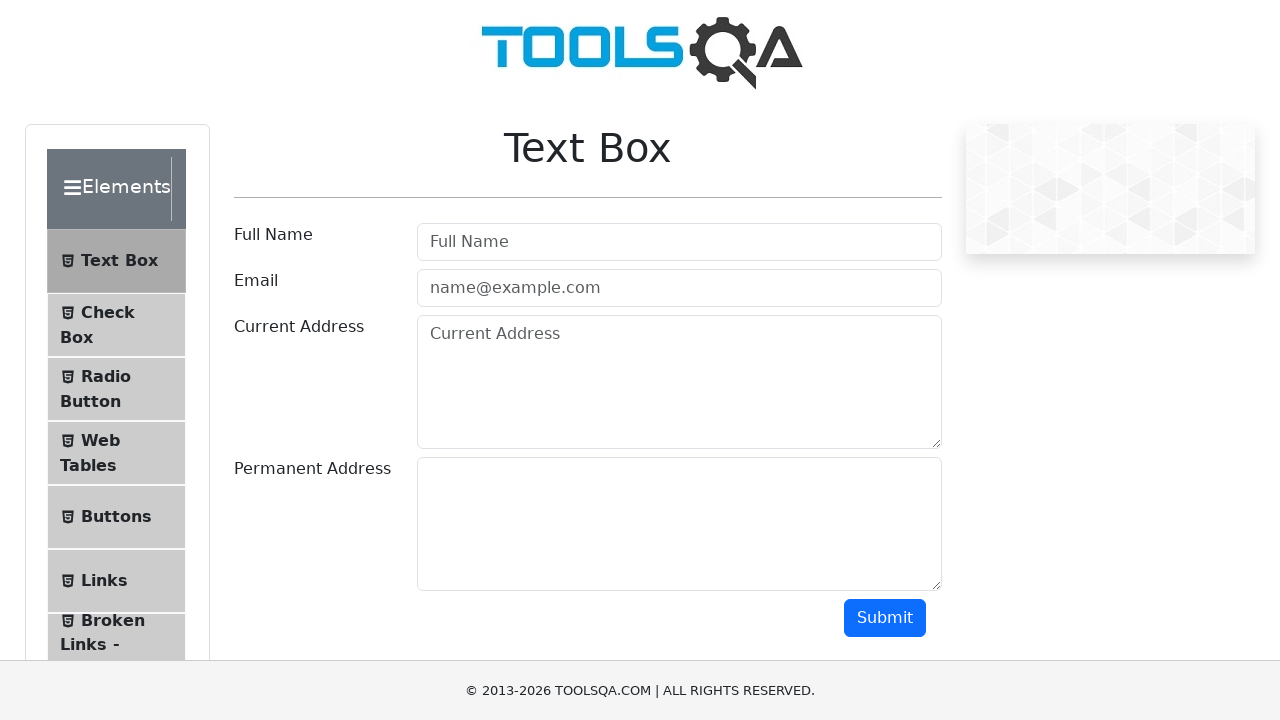

Verified parent div class name is 'col-md-9 col-sm-12'
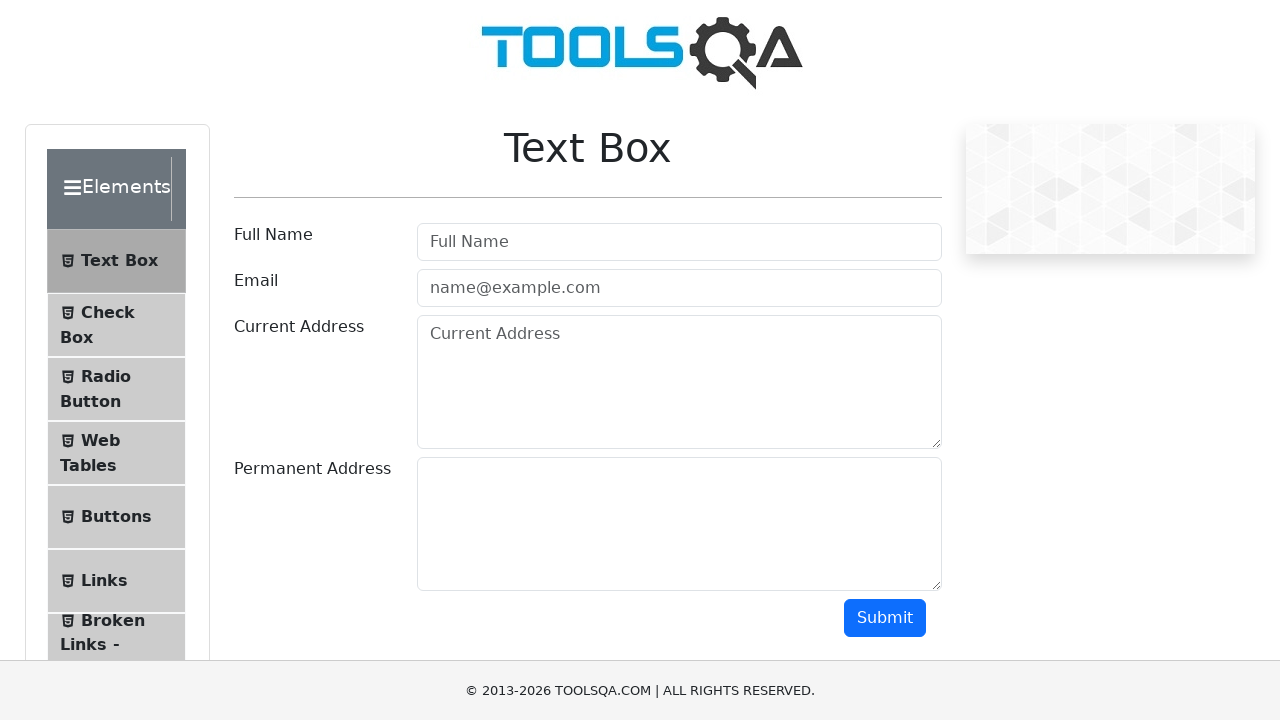

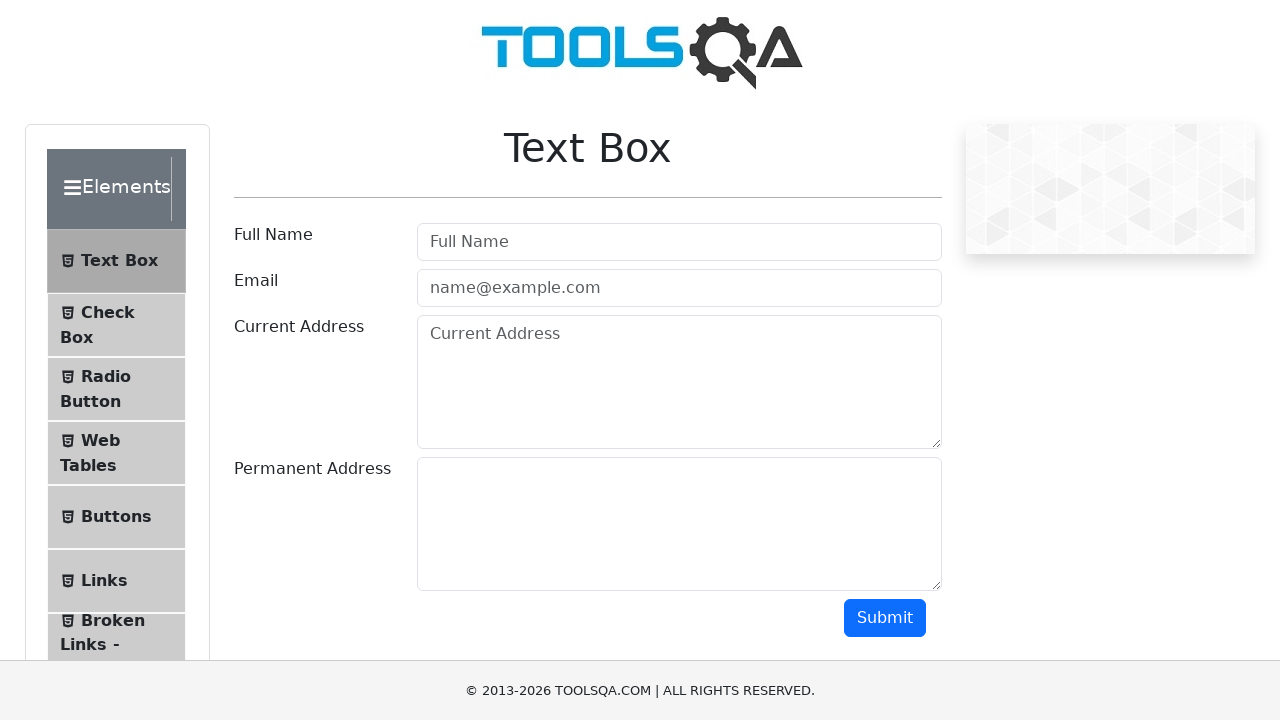